Tests alert handling functionality by navigating through dropdown menus to access alert demonstrations and accepting an alert dialog

Starting URL: http://demo.automationtesting.in/Register.html

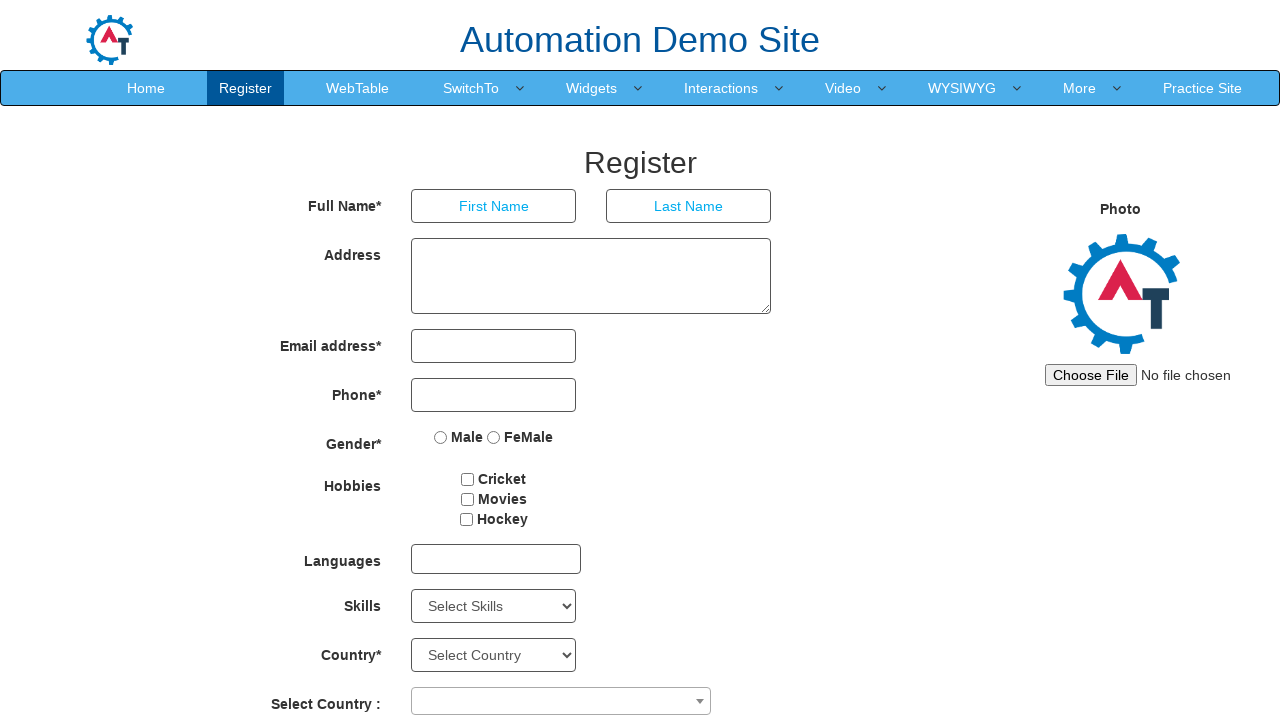

Hovered over the SwitchTo dropdown menu at (471, 88) on (//a[@class='dropdown-toggle'])[1]
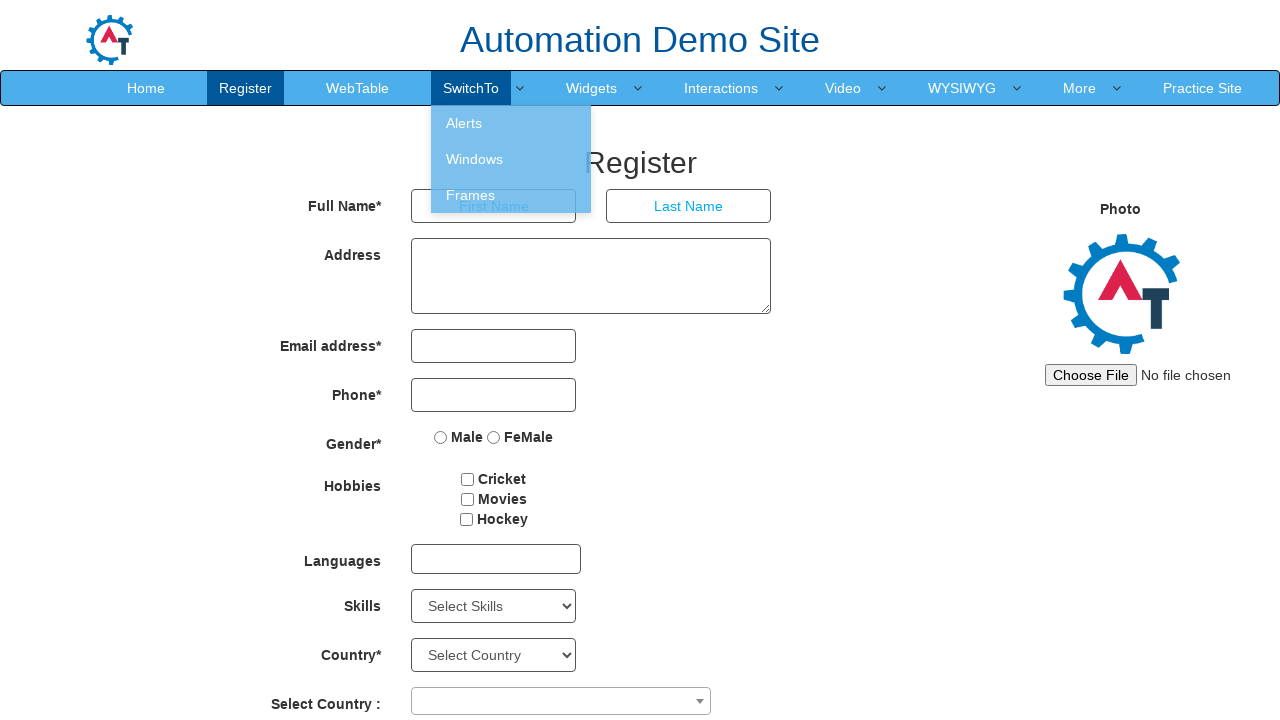

Clicked on Alerts option from dropdown at (511, 123) on (//a[@style='color: white'])[1]
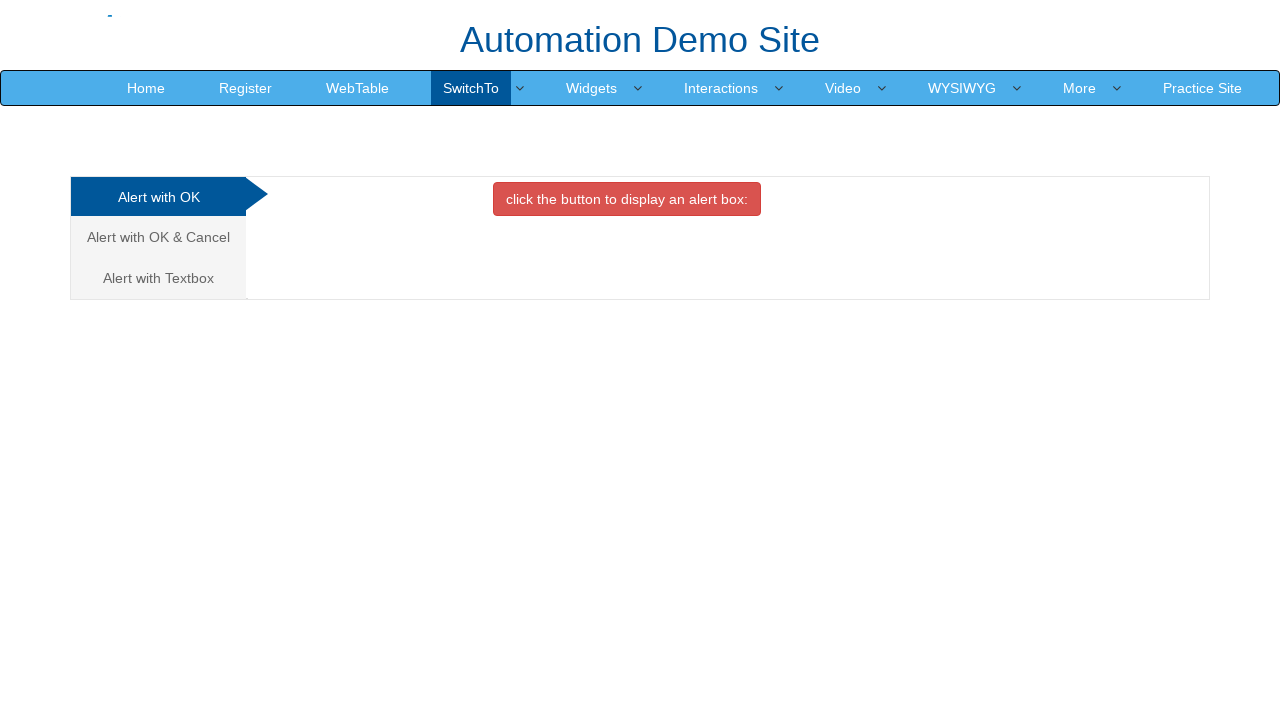

Pressed Enter key to proceed
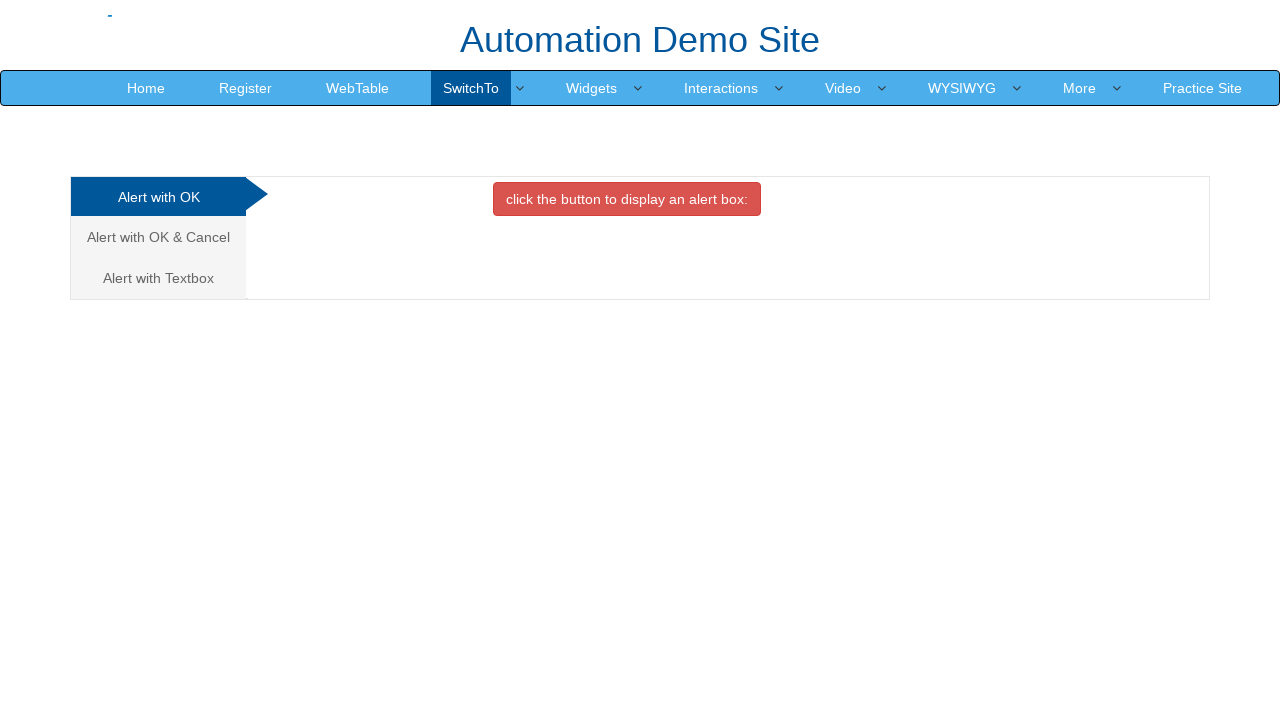

Clicked the button that triggers the alert at (627, 199) on xpath=//button[@class='btn btn-danger']
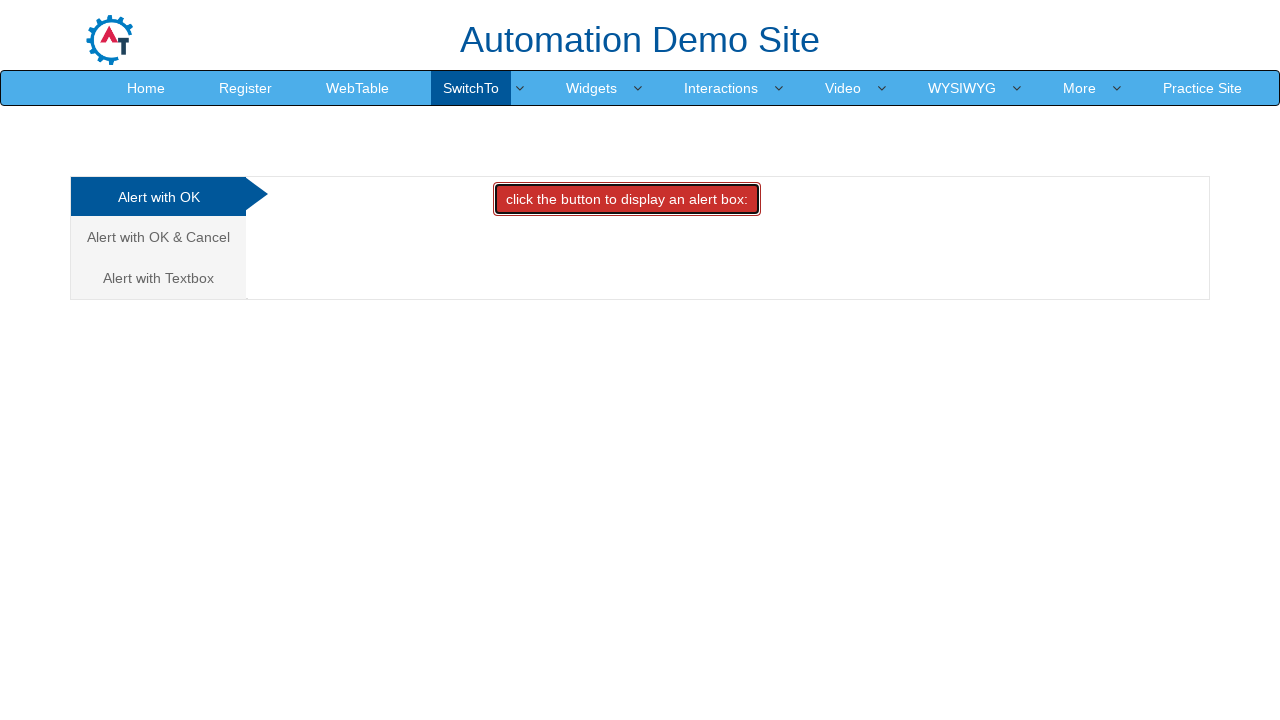

Set up alert handler to accept dialog
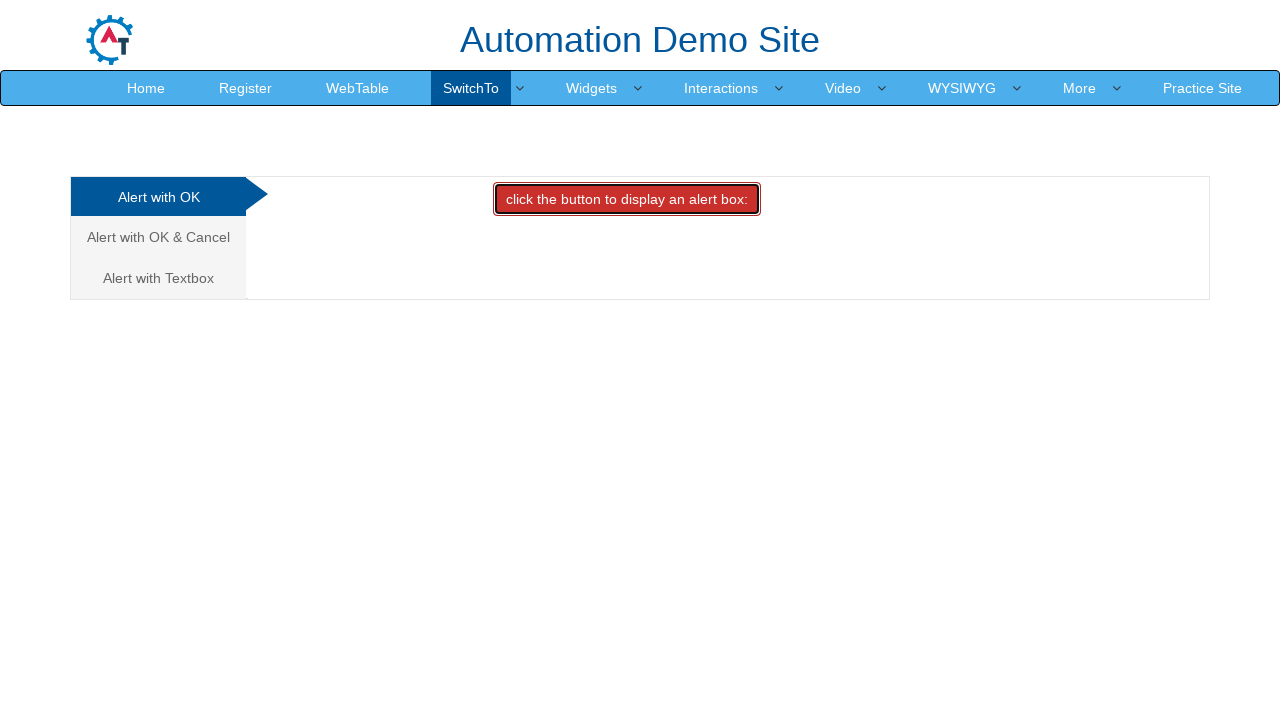

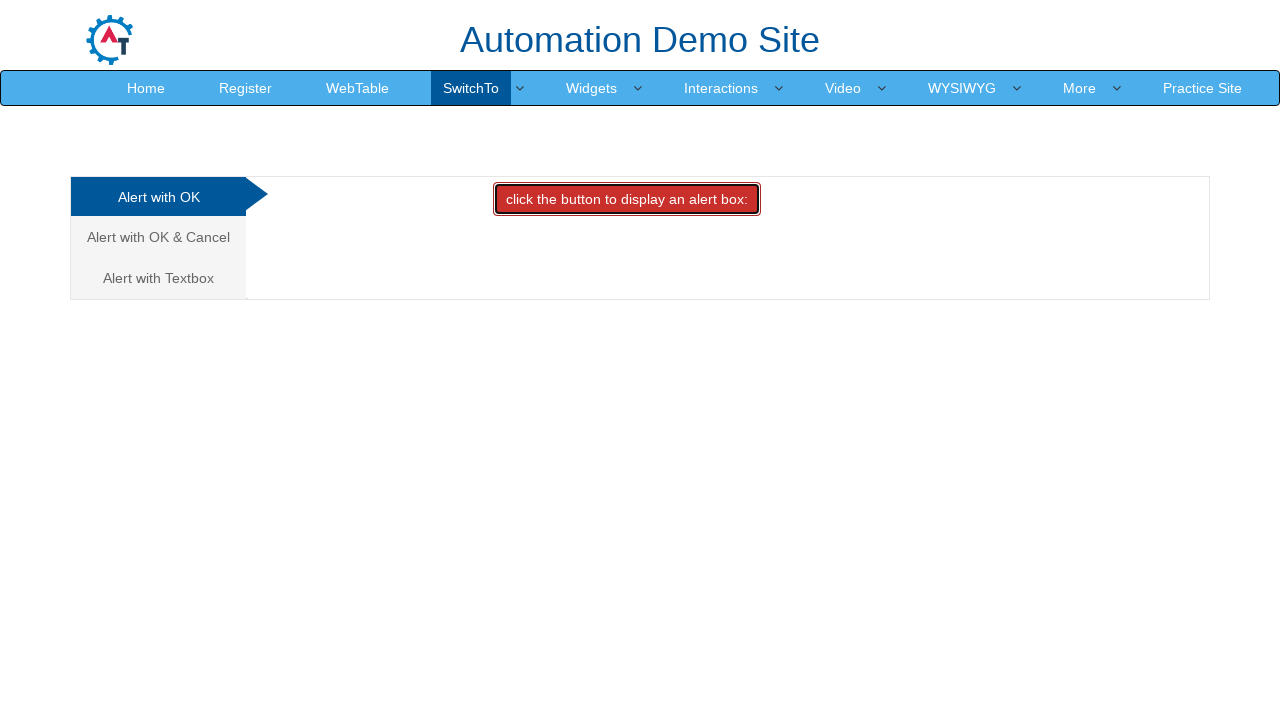